Navigates to an online radio player and clicks the play button to start streaming

Starting URL: https://player.magicstreams.gr/radio/tranceathena/

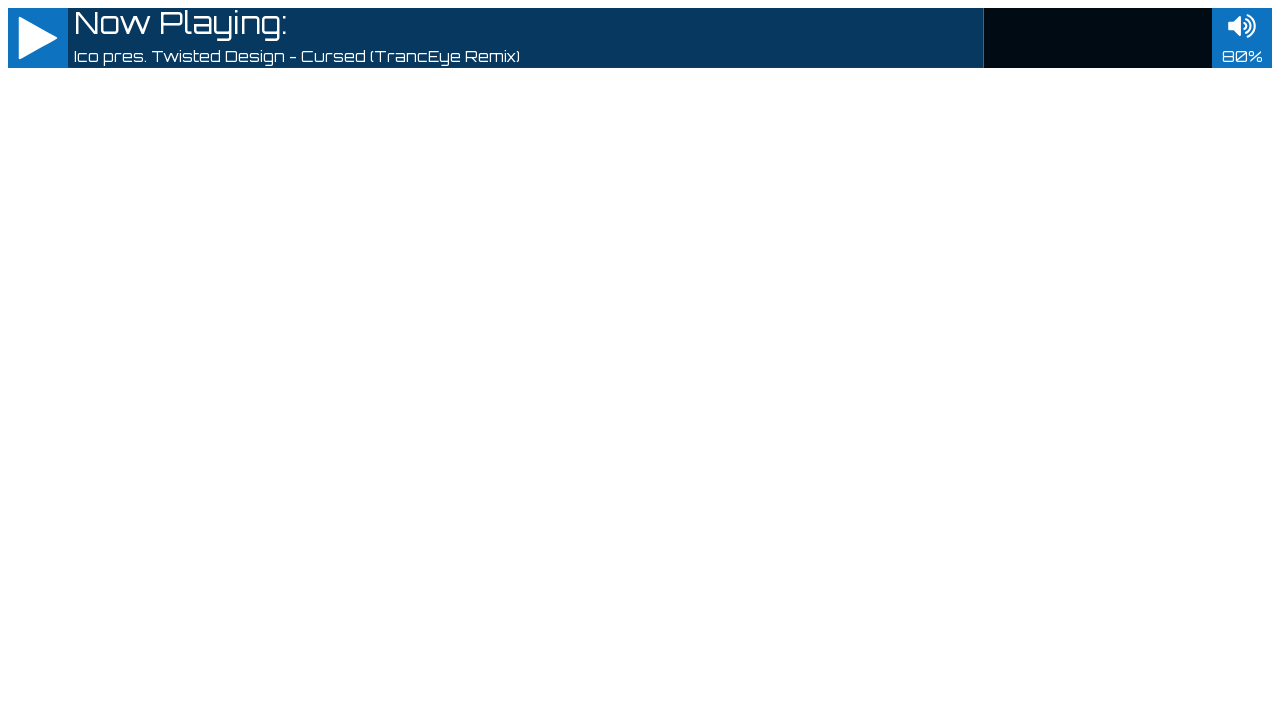

Waited 5 seconds for radio player to load
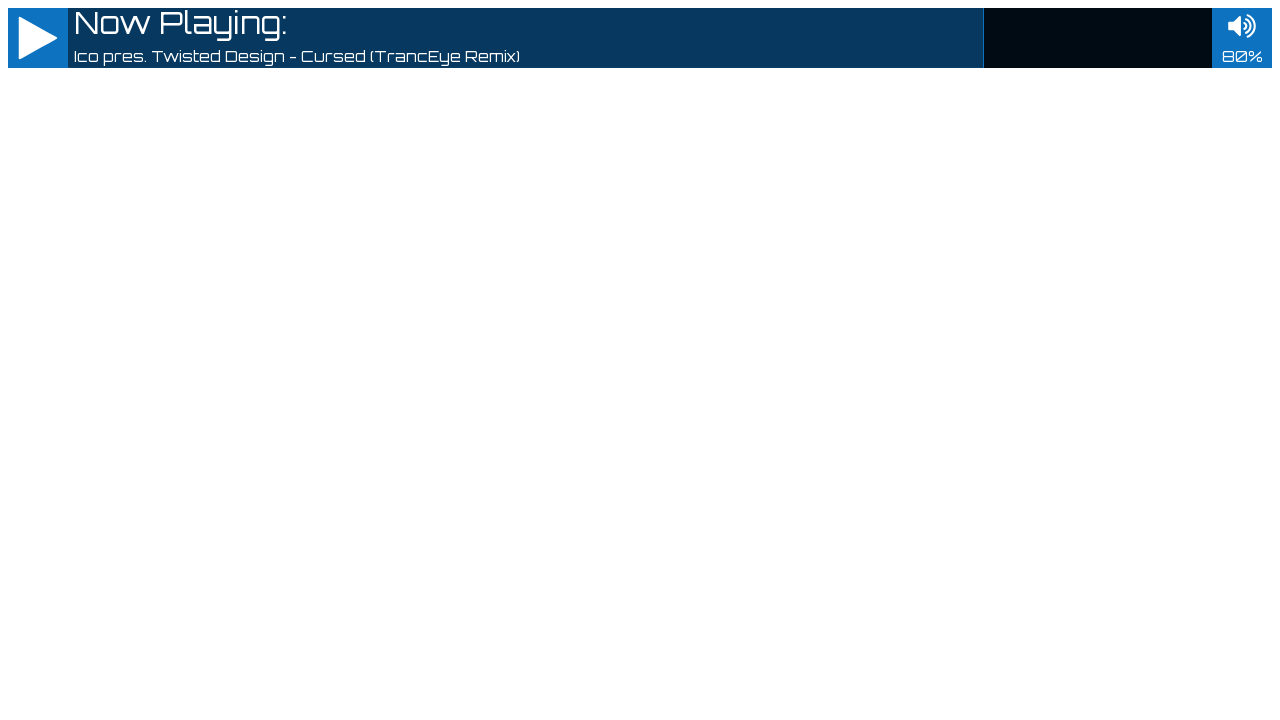

Clicked play button to start streaming Trance Athens radio at (38, 38) on #flashradioplaybutton
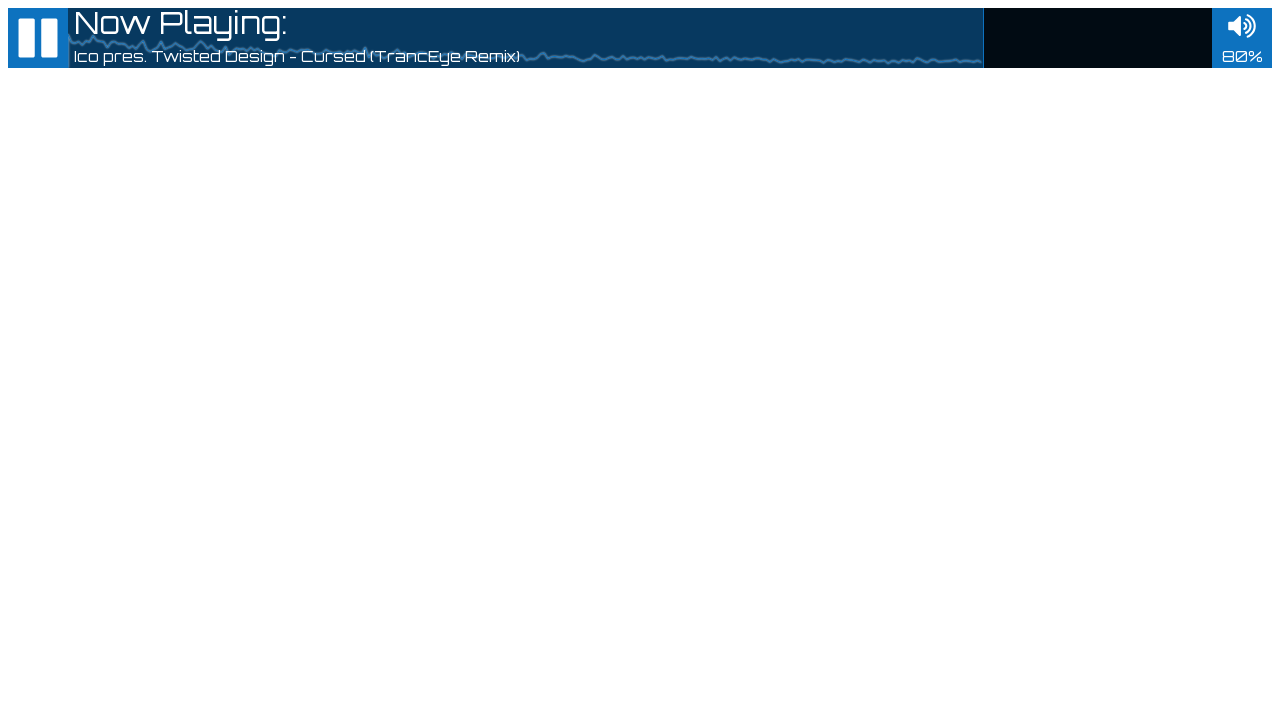

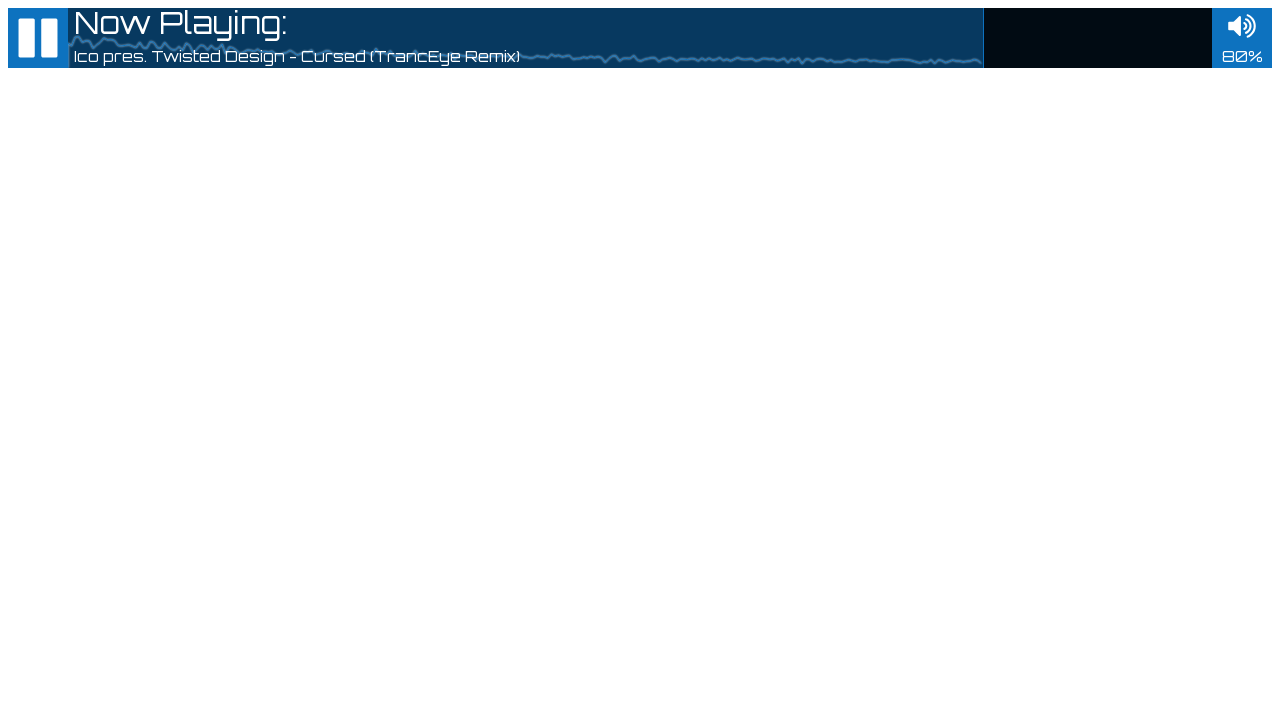